Tests web table interactions by selecting employee checkboxes and verifying employee information can be read from table rows

Starting URL: https://selectorshub.com/xpath-practice-page/

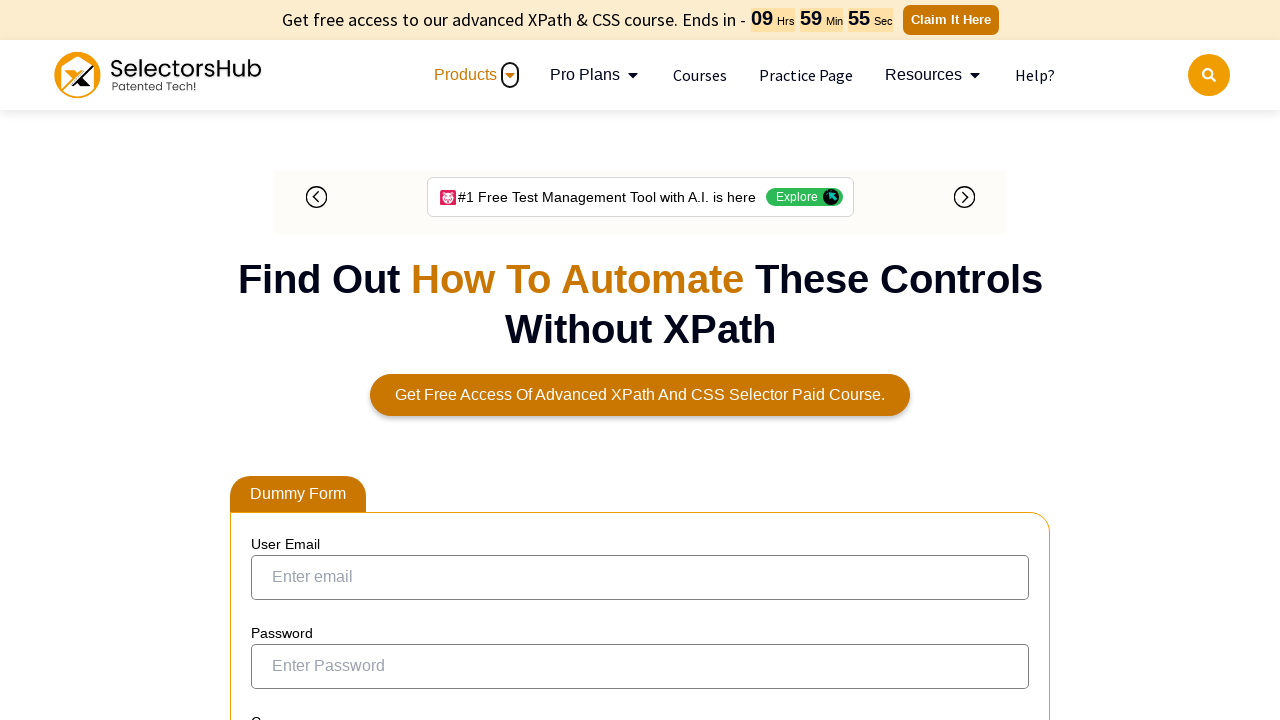

Waited 6 seconds for web table to load
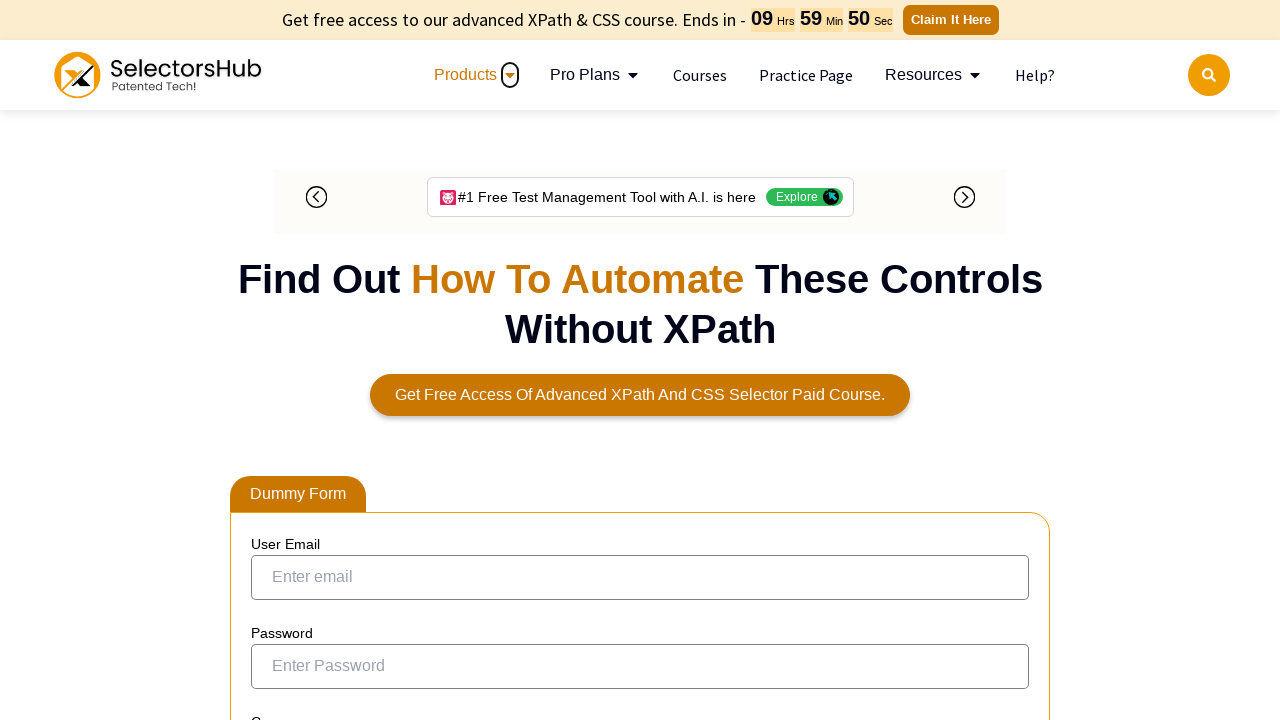

Selected Joe.Root checkbox at (274, 353) on xpath=//a[text()='Joe.Root']/parent::td/preceding-sibling::td/input[@type='check
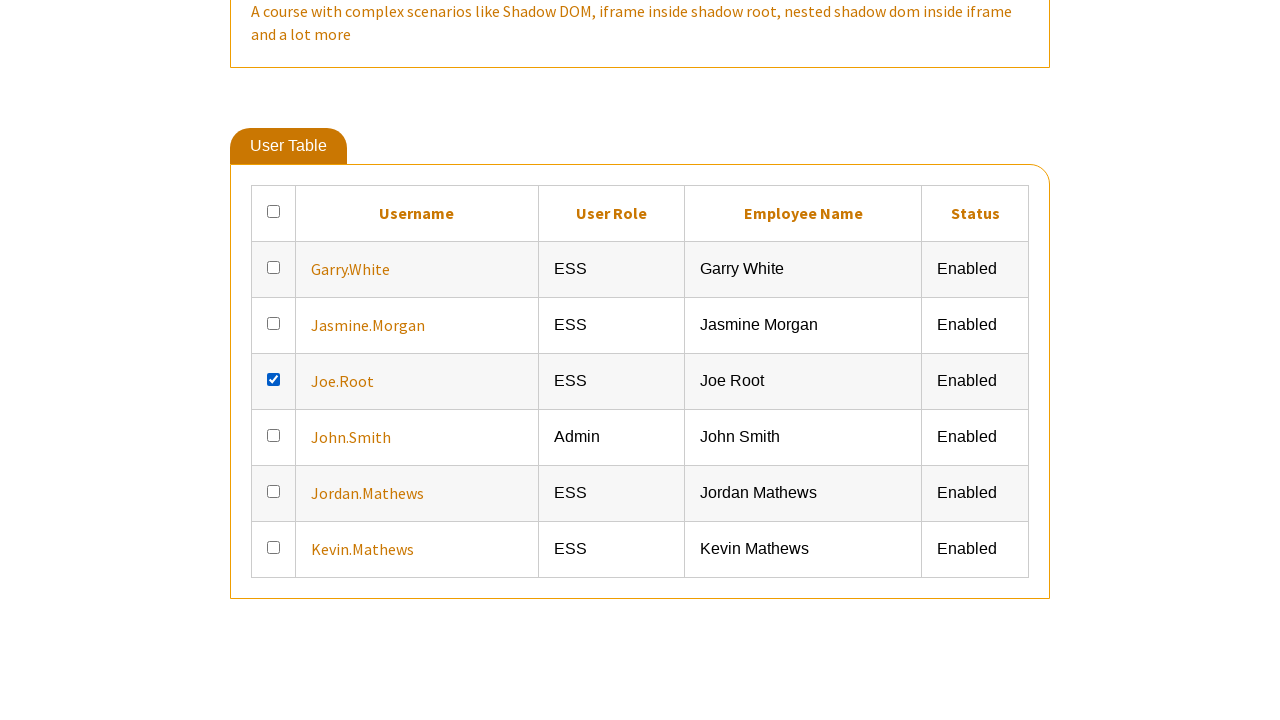

Selected Jasmine.Morgan checkbox at (274, 665) on xpath=//a[text()='Jasmine.Morgan']/parent::td/preceding-sibling::td/input[@type=
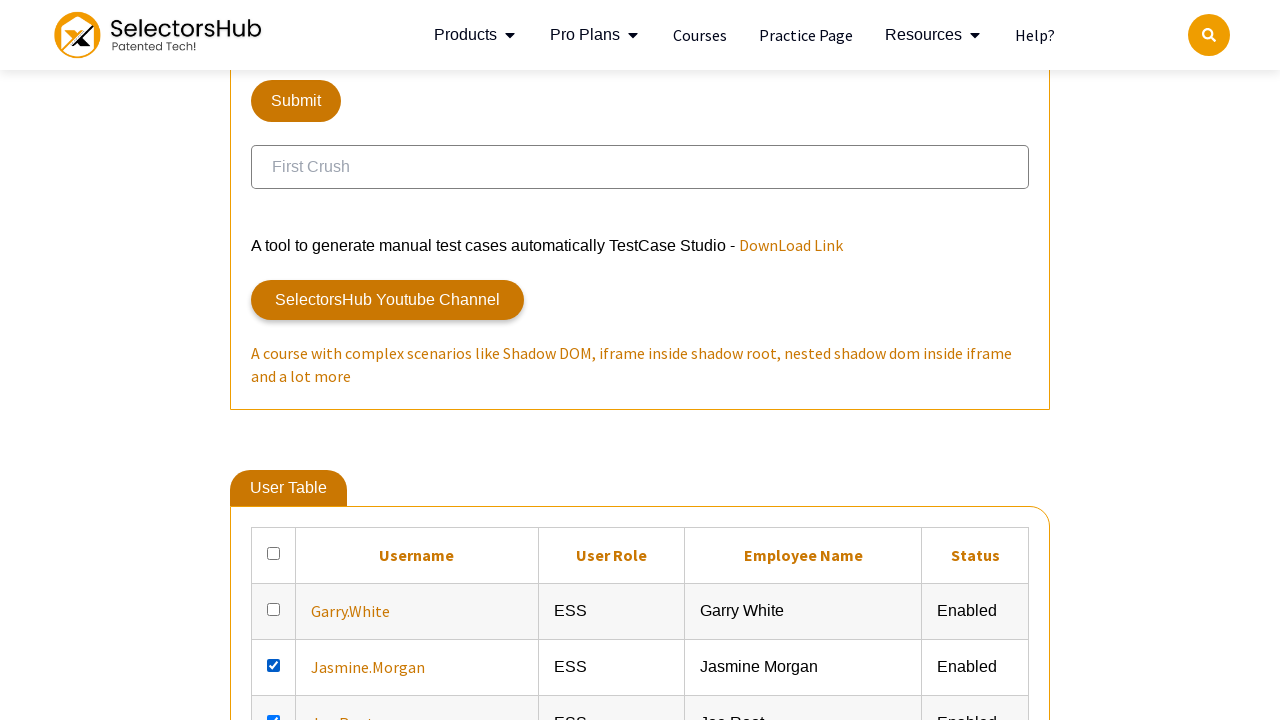

Located Joe.Root's information elements in table row
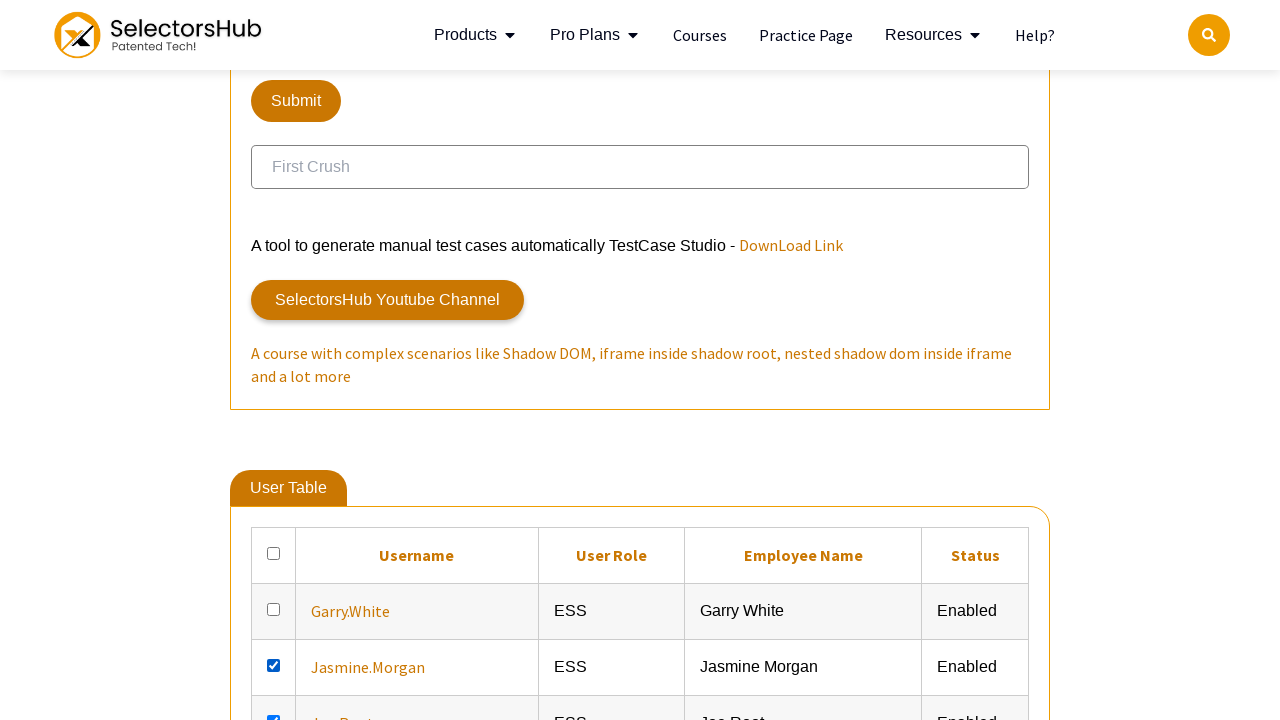

Read and verified Joe.Root's employee information from table cells
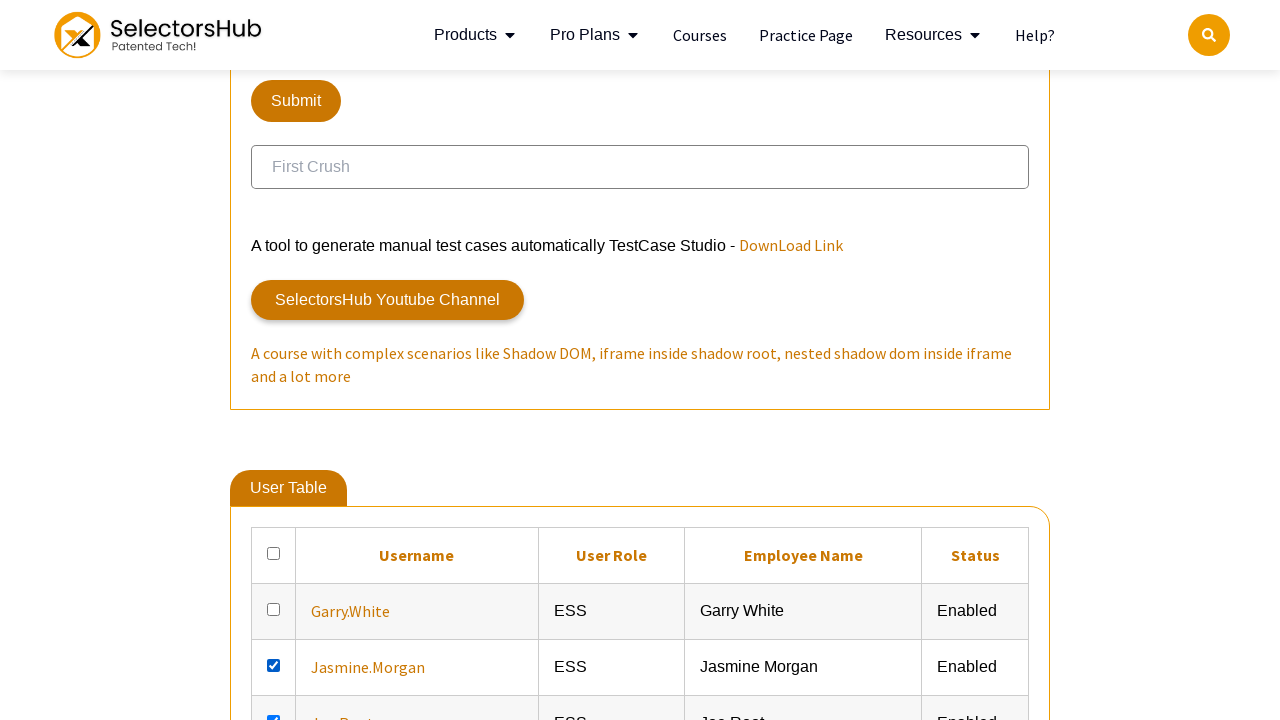

Located Jasmine.Morgan's information elements in table row
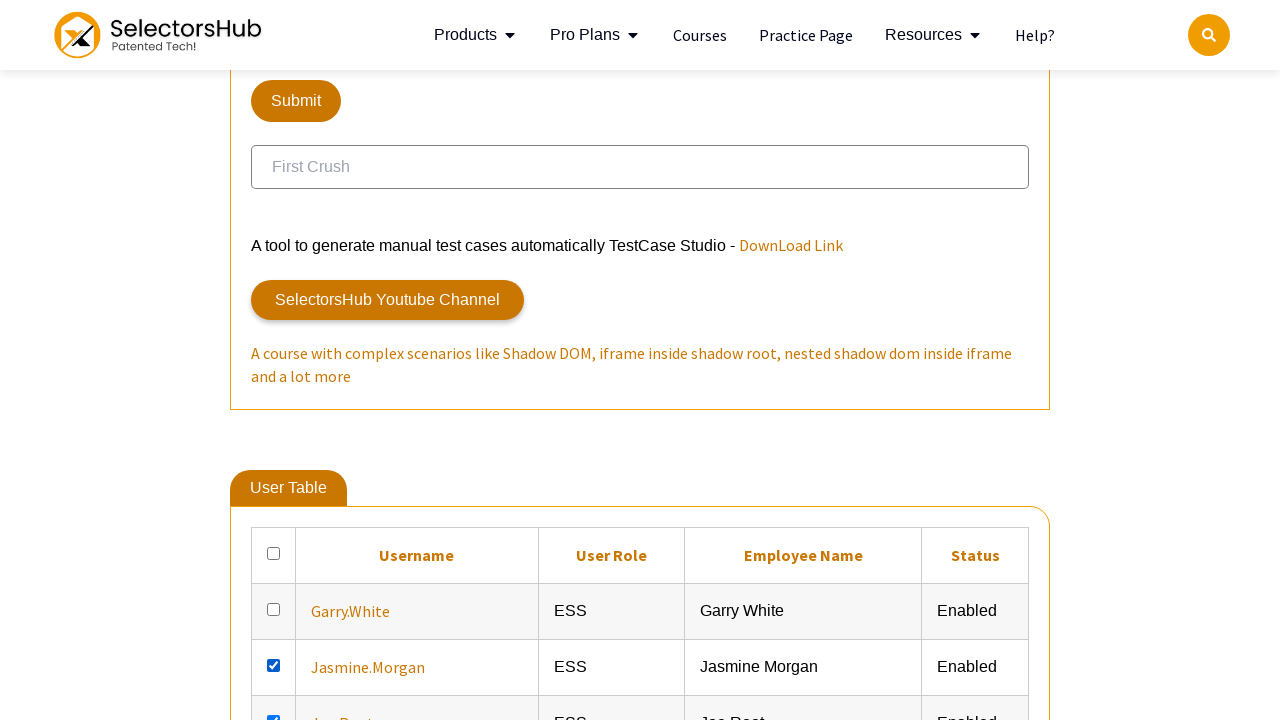

Read and verified Jasmine.Morgan's employee information from table cells
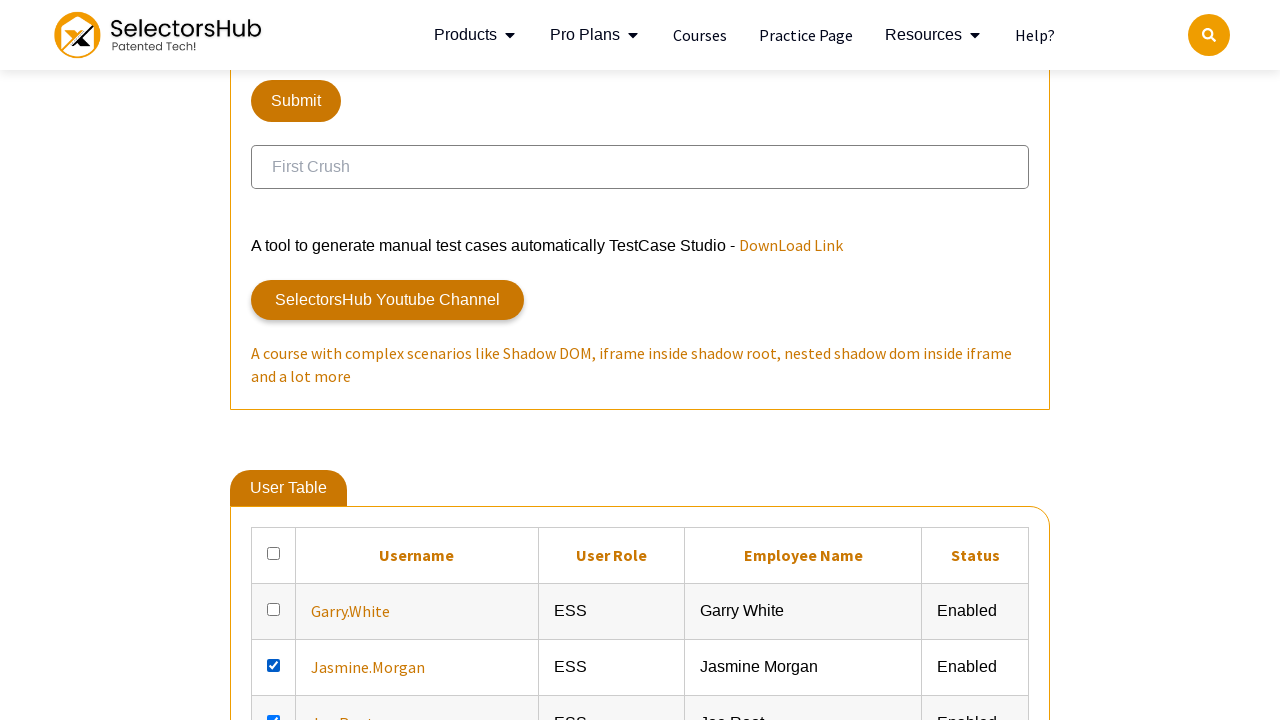

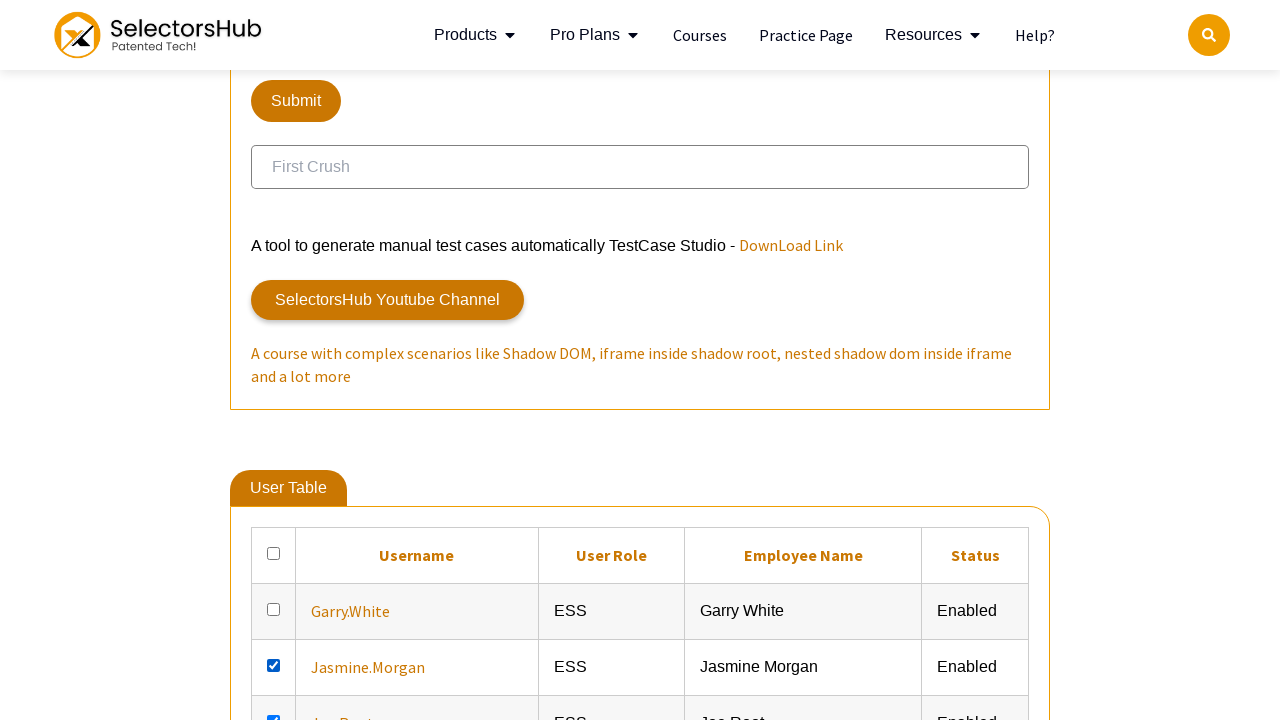